Tests date picker widget by navigating to it and interacting with the date picker container

Starting URL: https://demoqa.com

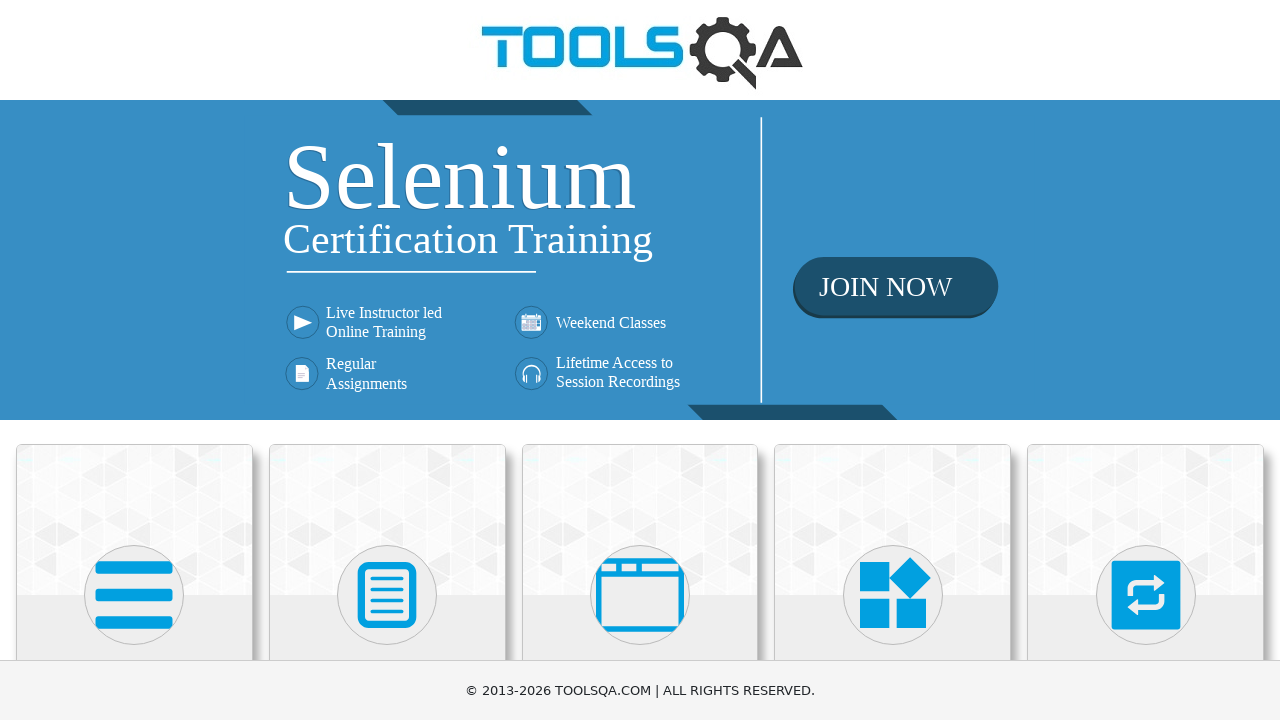

Clicked on Widgets category at (893, 360) on xpath=//h5[contains(text(),'Widgets')]
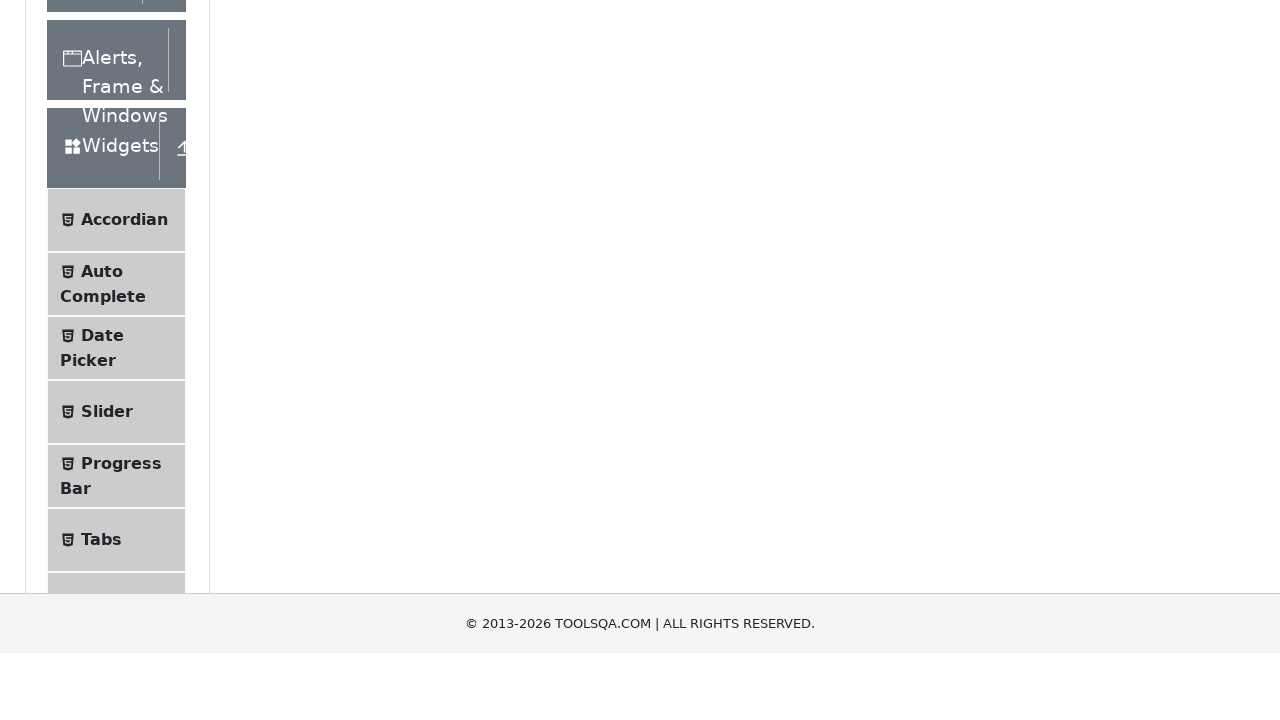

Clicked on Date Picker menu item at (102, 640) on xpath=//span[@class='text' and contains(text(),'Date Picker')]
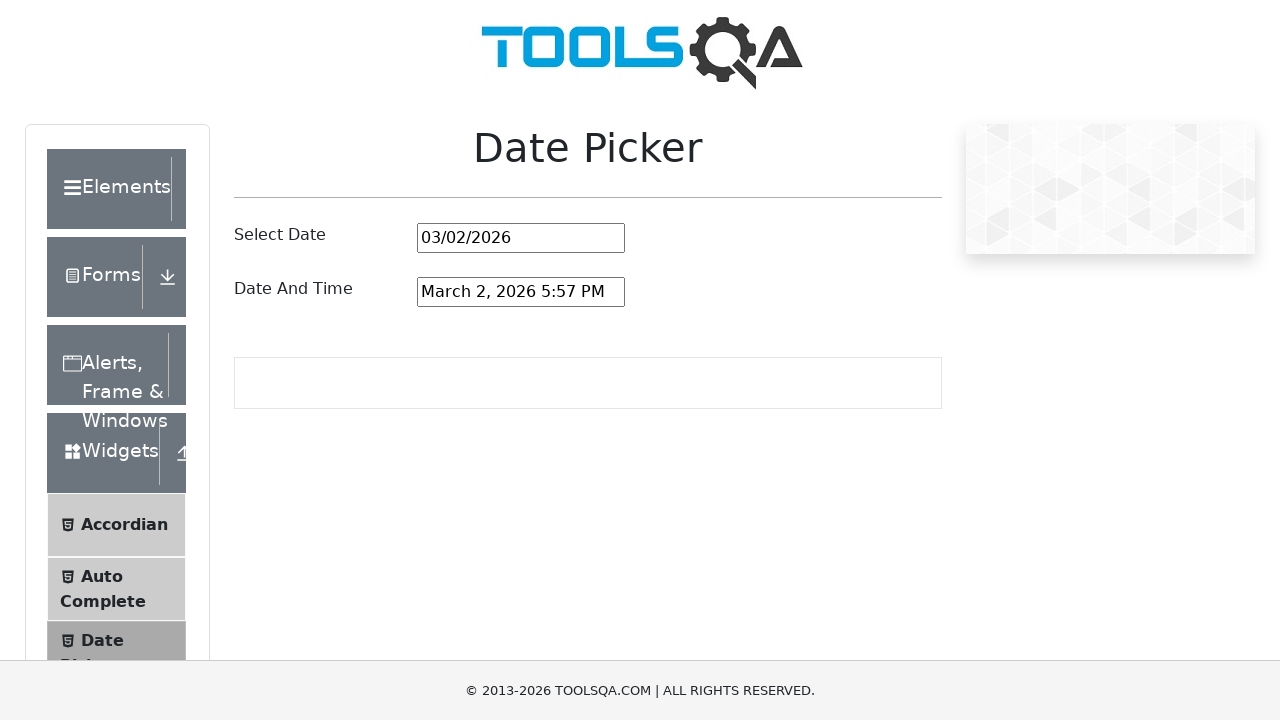

Date picker container loaded
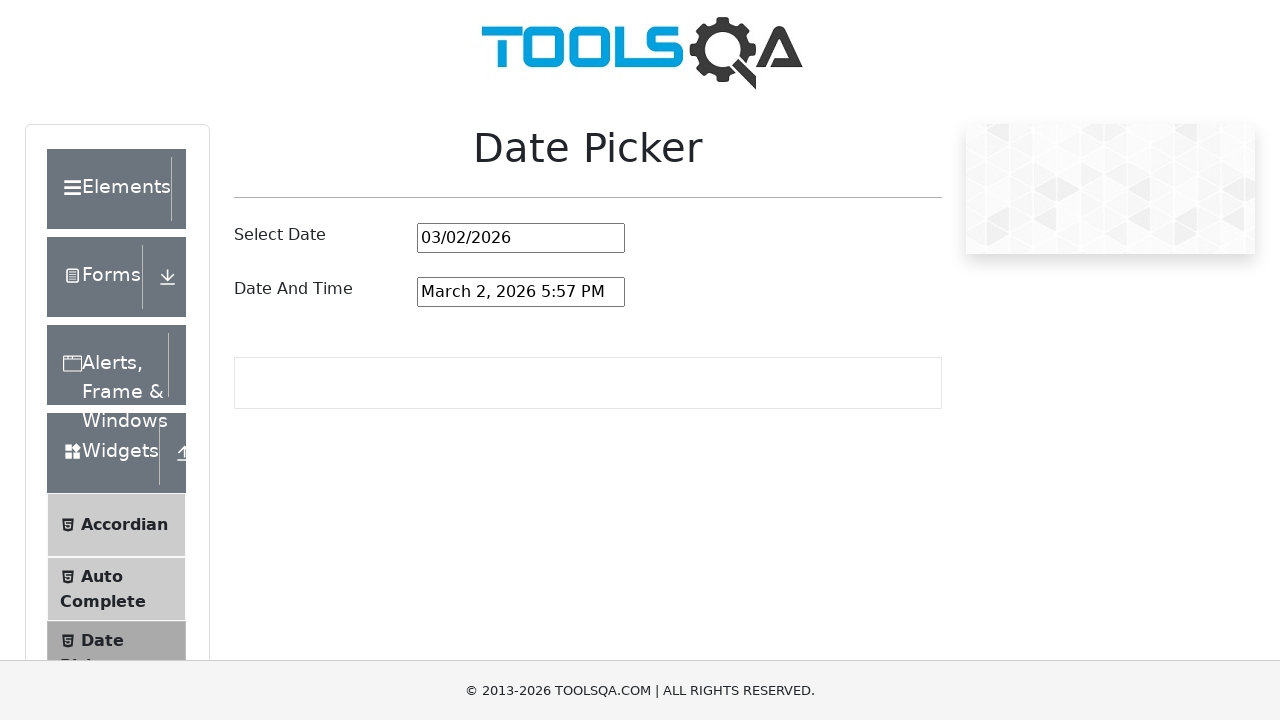

Clicked on date picker input to open calendar at (521, 238) on #datePickerMonthYearInput
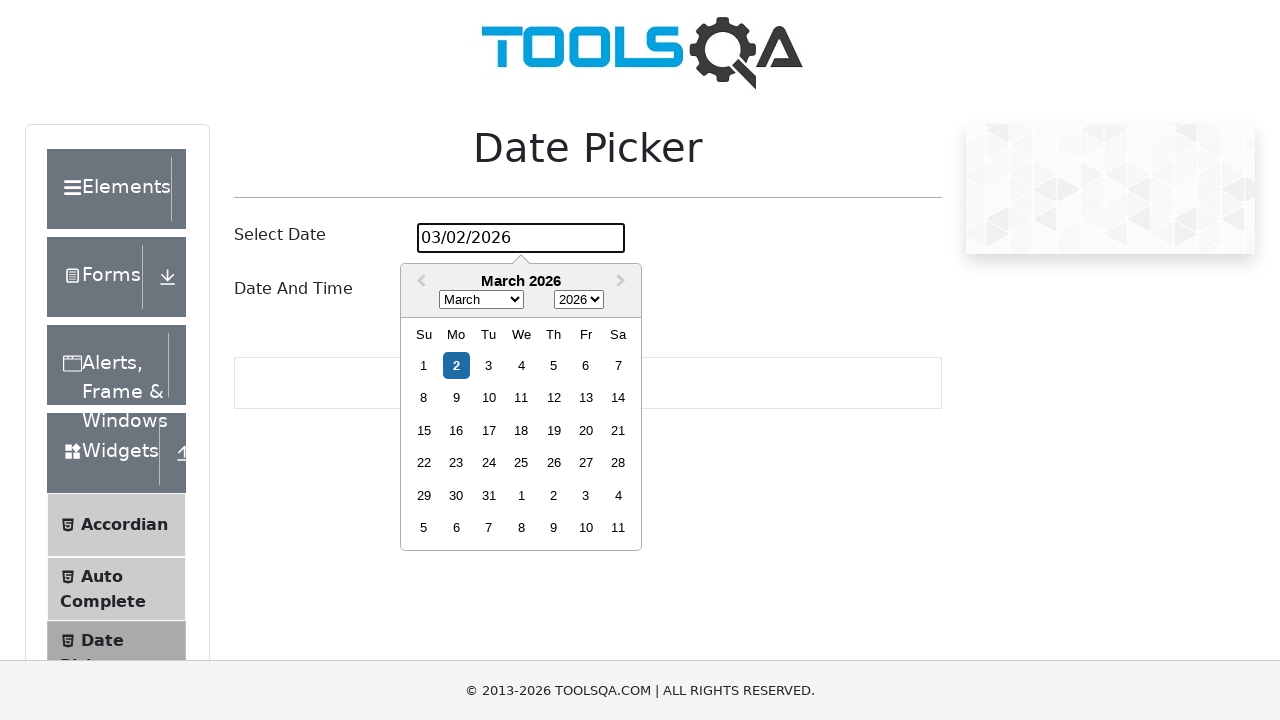

Date picker calendar widget is now visible
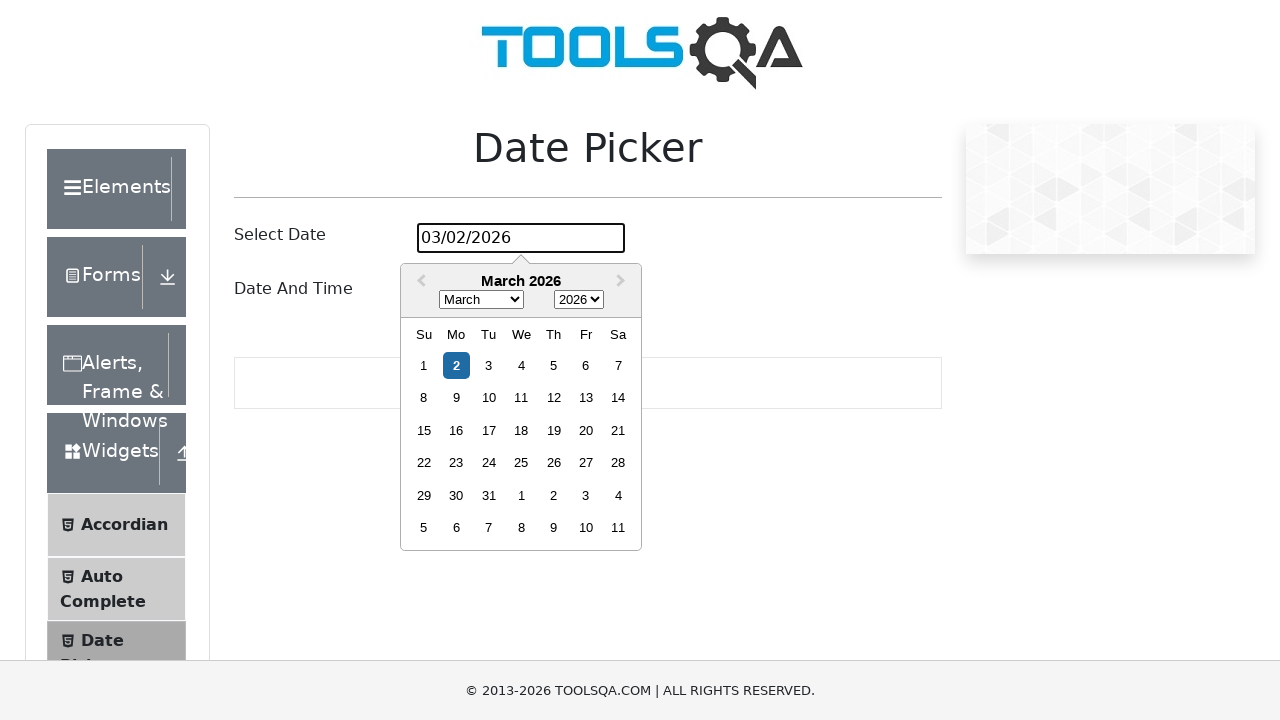

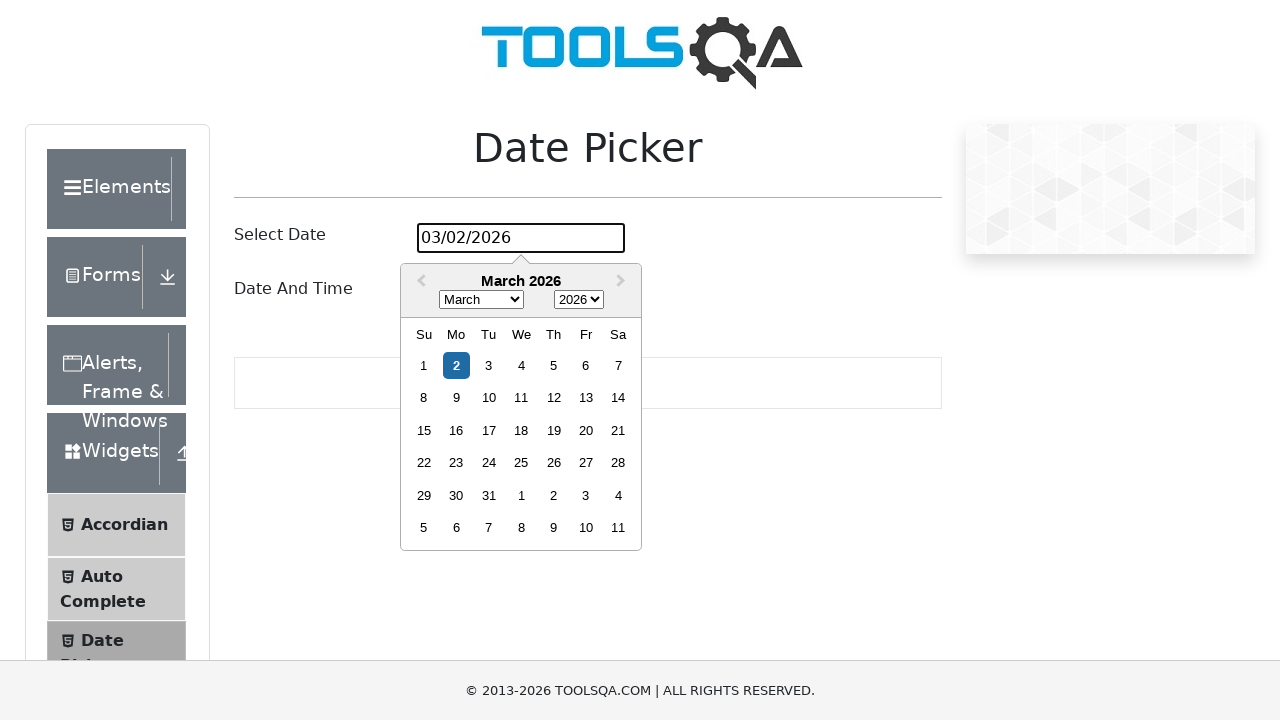